Tests hover functionality by moving mouse over an image element and verifying that the caption text appears correctly.

Starting URL: https://the-internet.herokuapp.com/hovers

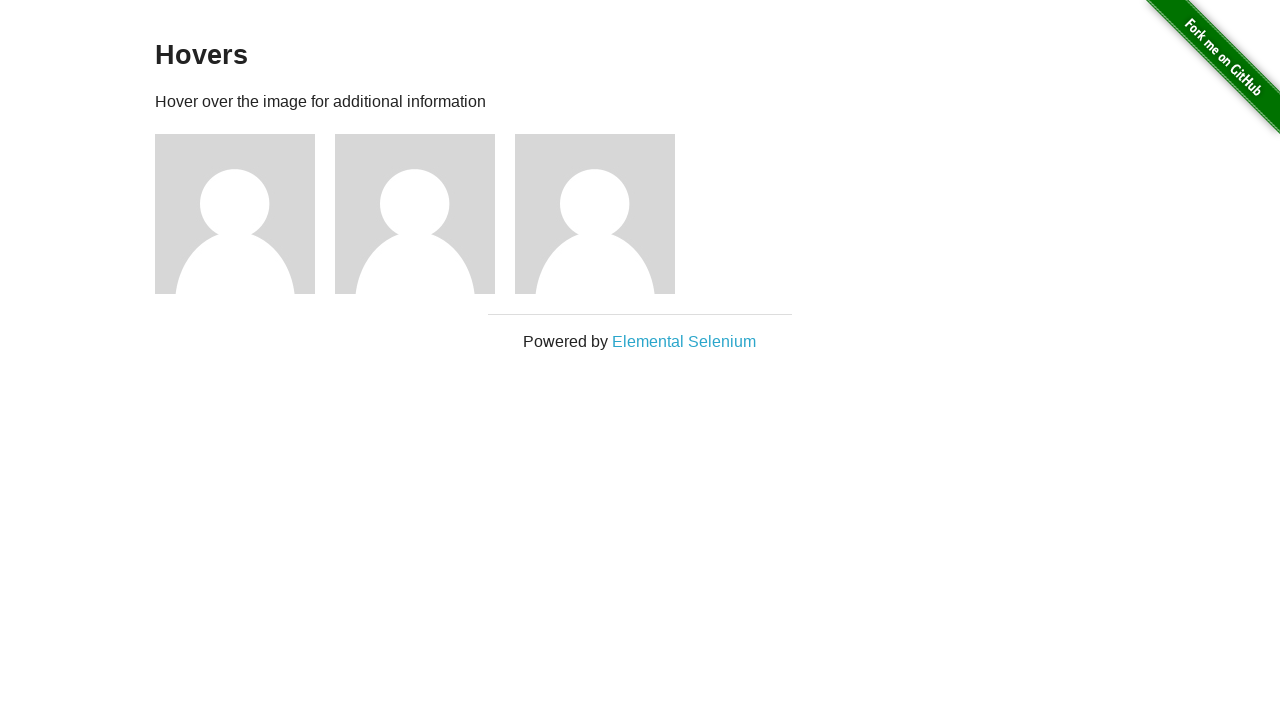

Navigated to hovers test page
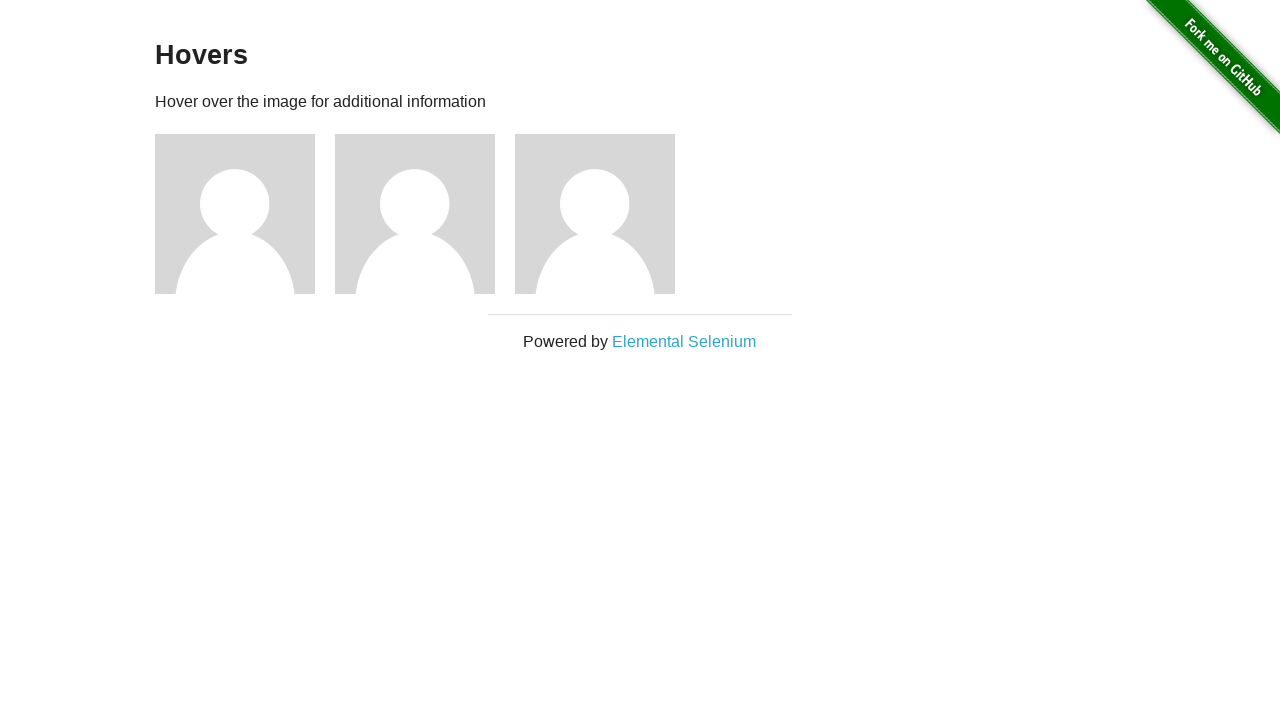

Hovered over the first image element at (245, 214) on .figure >> nth=0
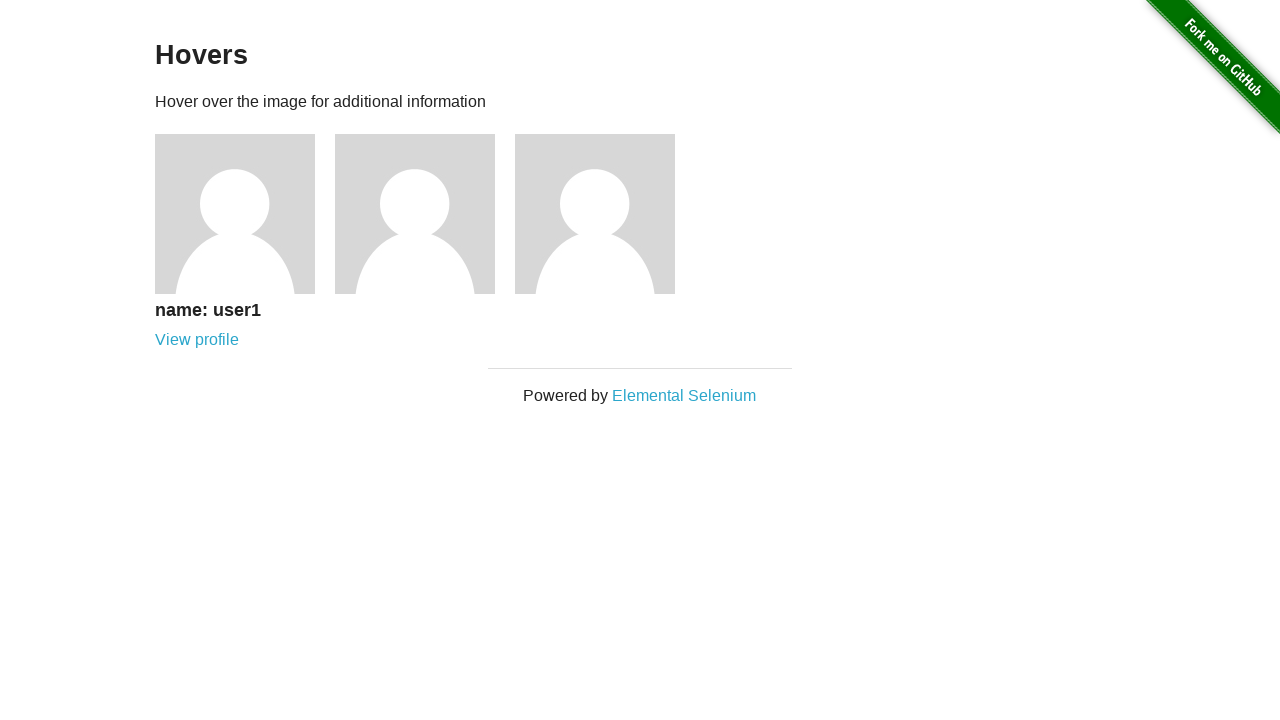

Caption text appeared after hover
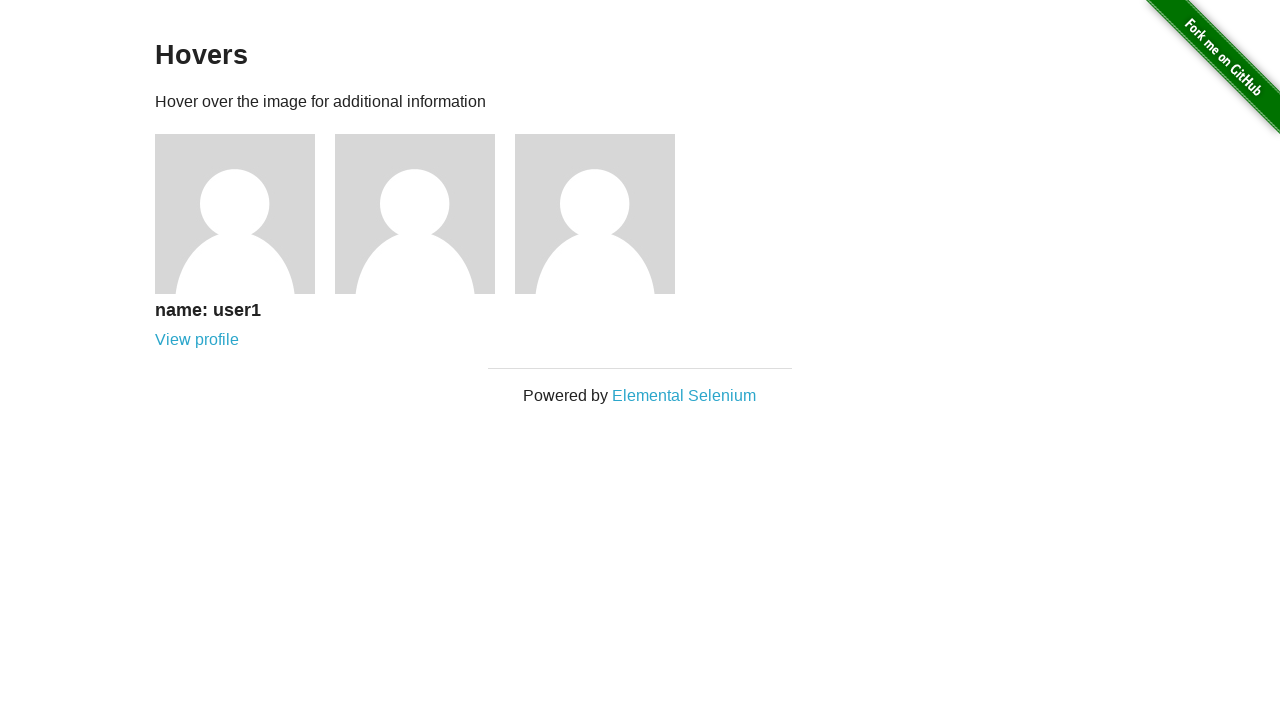

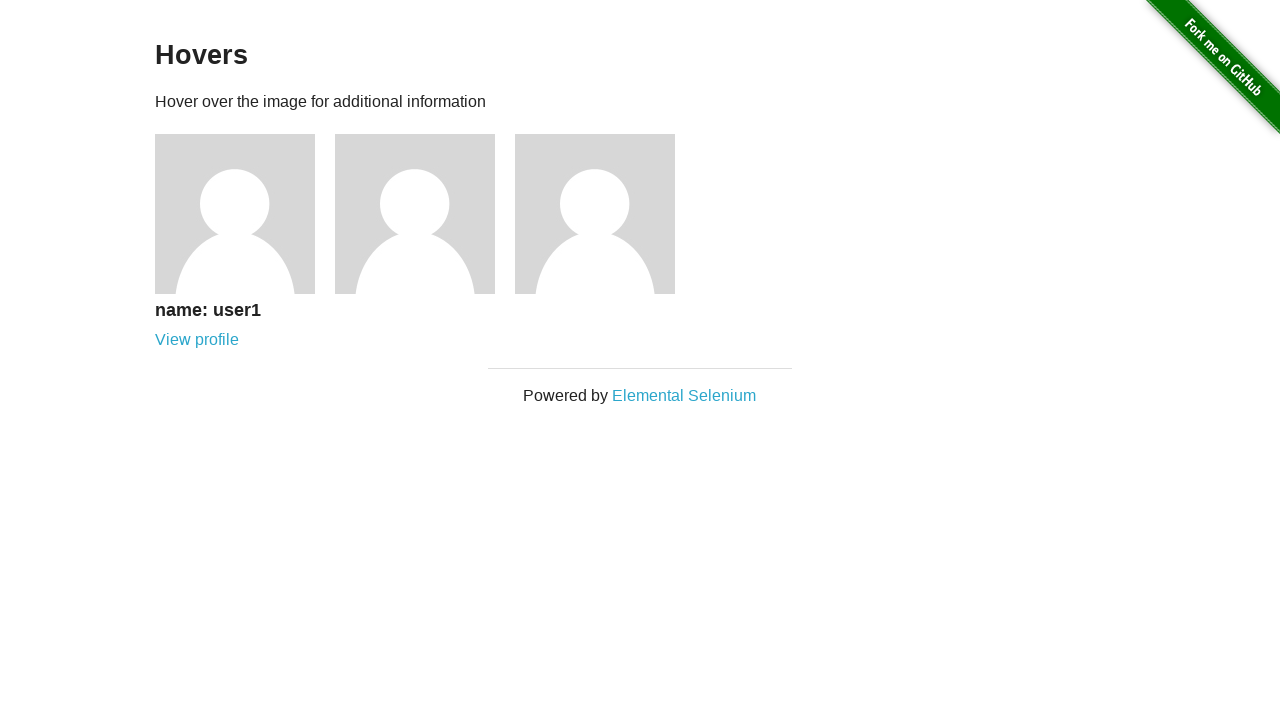